Verifies navigation consistency across different sections of the Playwright documentation site by navigating to home, docs, and community pages.

Starting URL: https://playwright.dev/

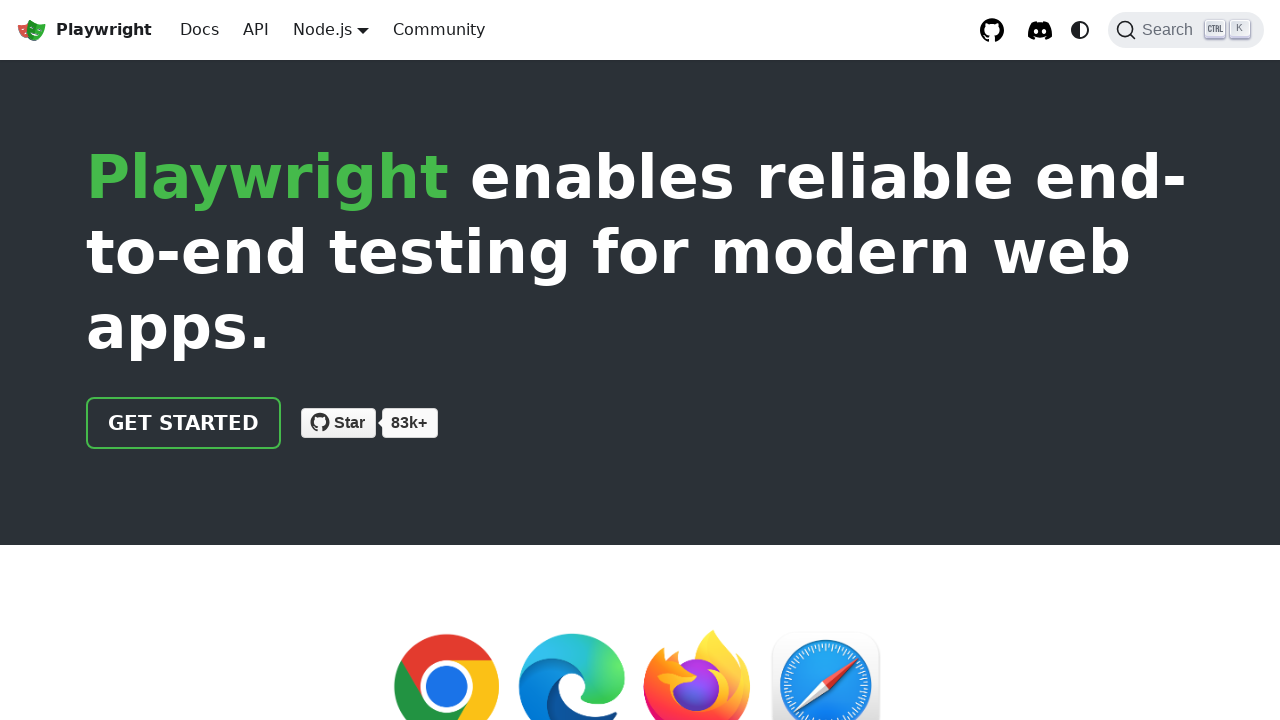

Verified home page URL loaded
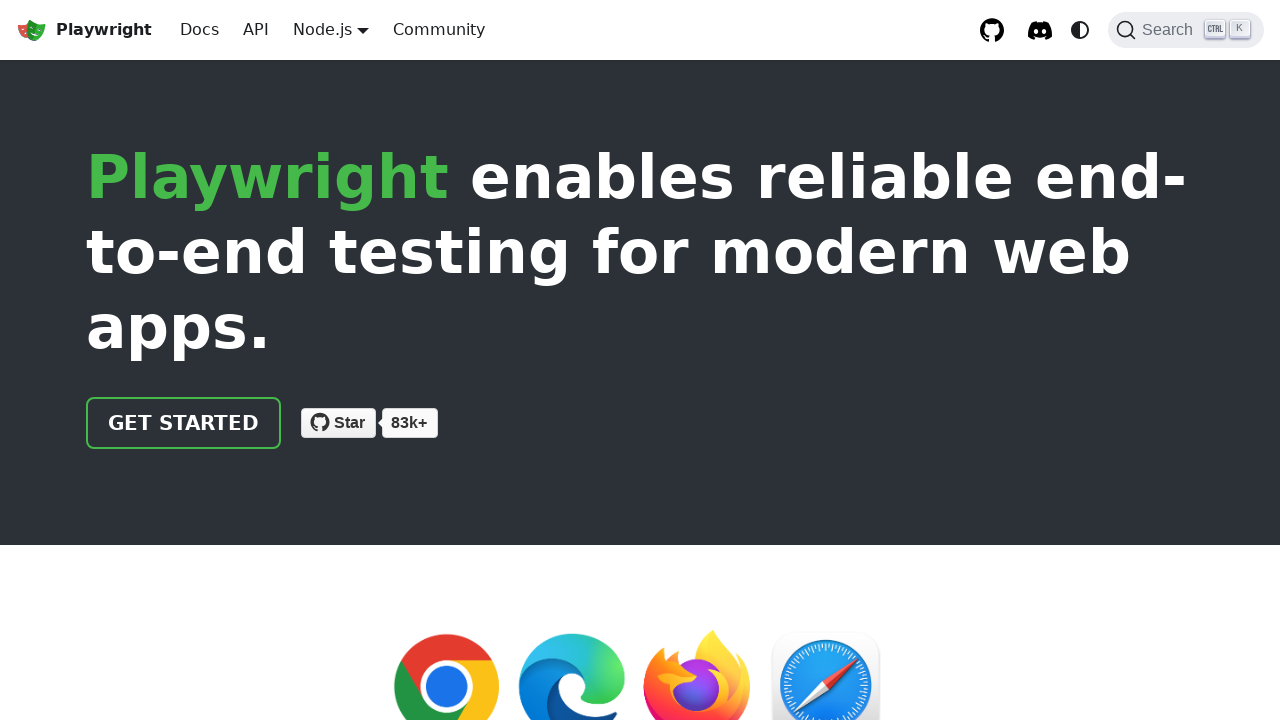

Navigated to Playwright docs intro page
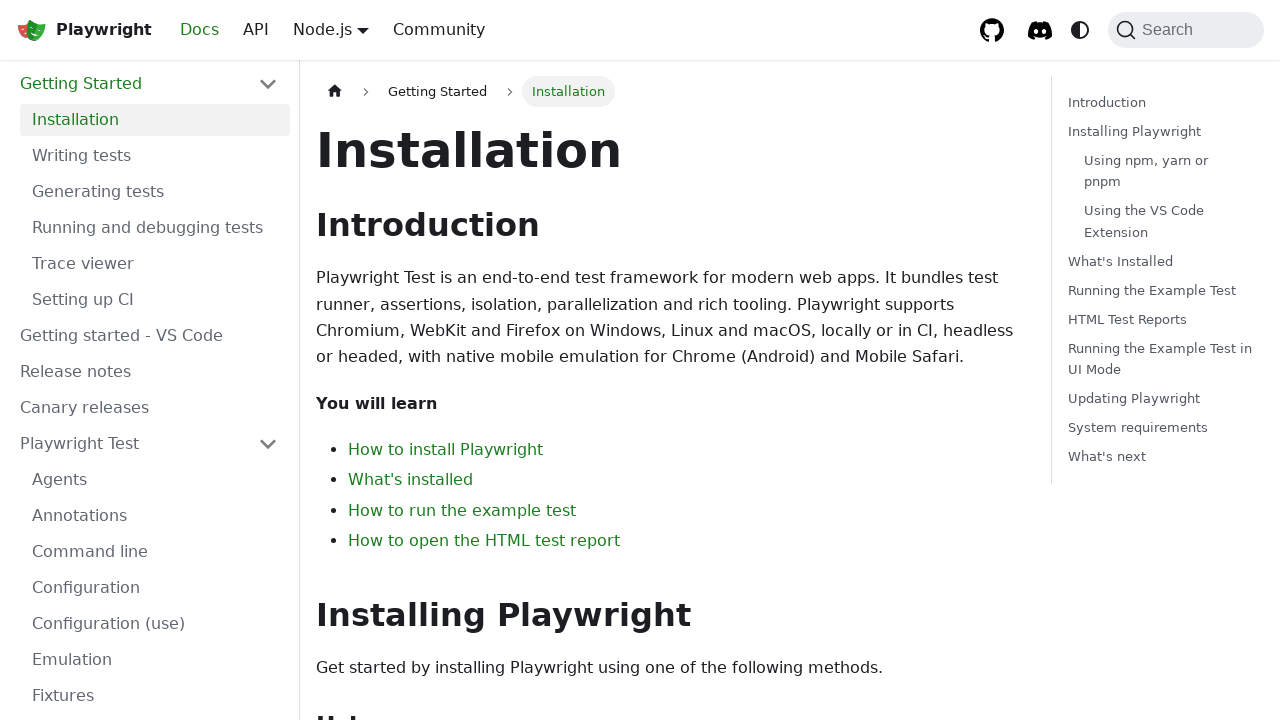

Verified docs page URL loaded
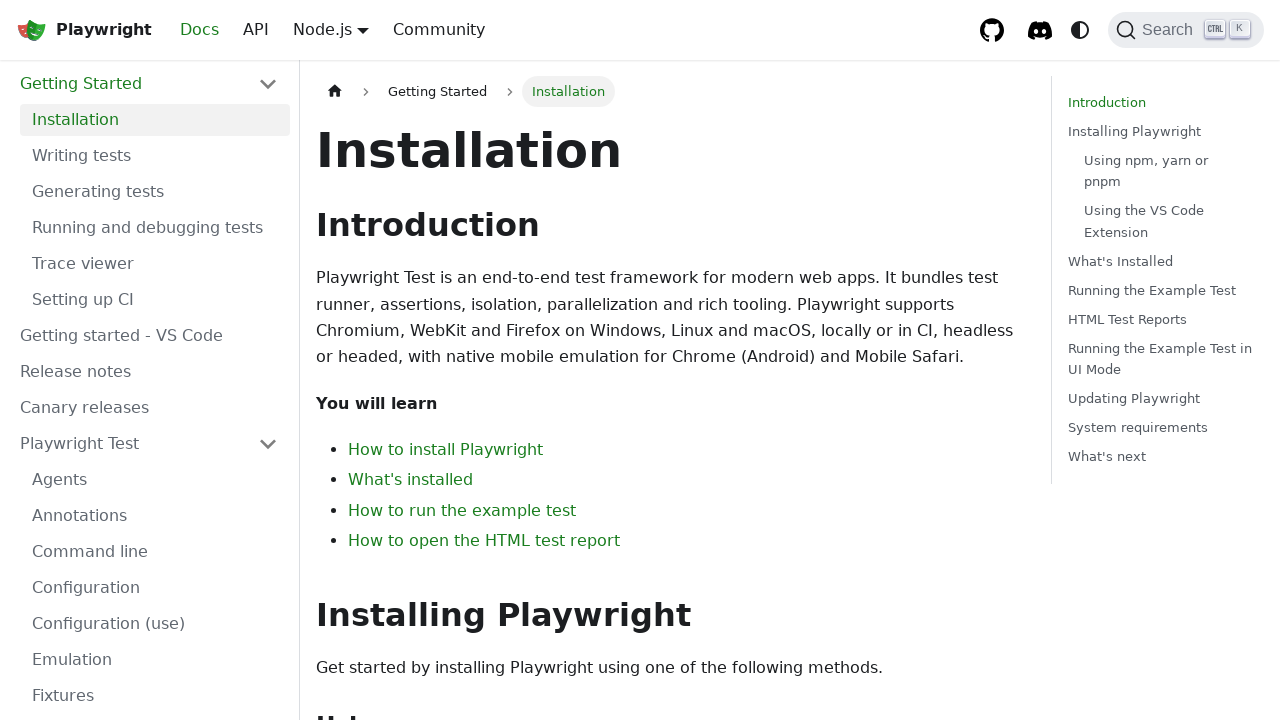

Navigated to Playwright community welcome page
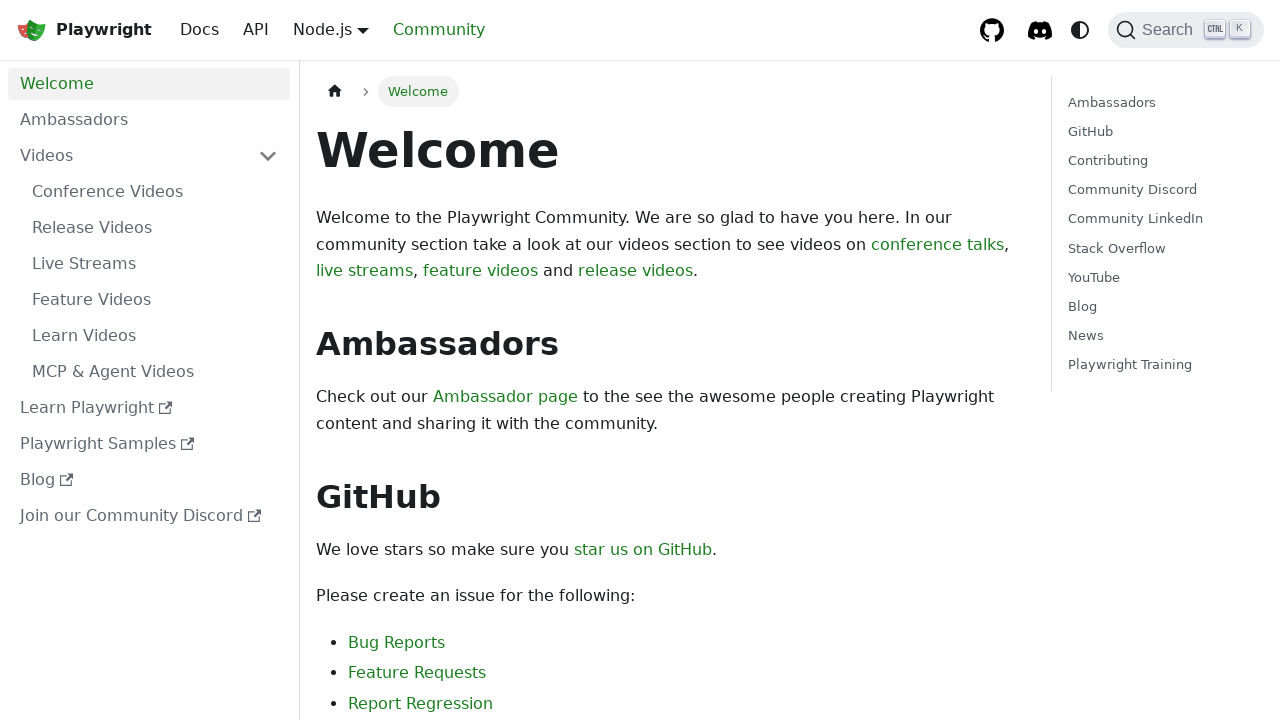

Verified community page URL loaded
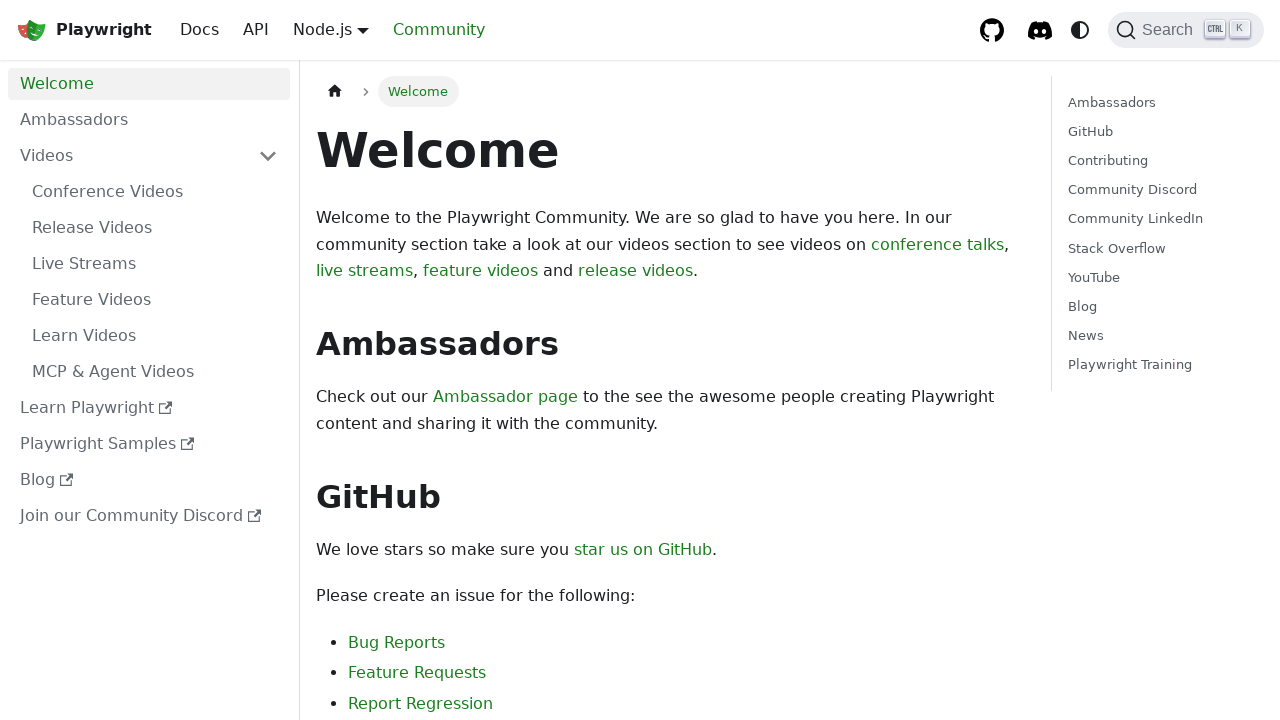

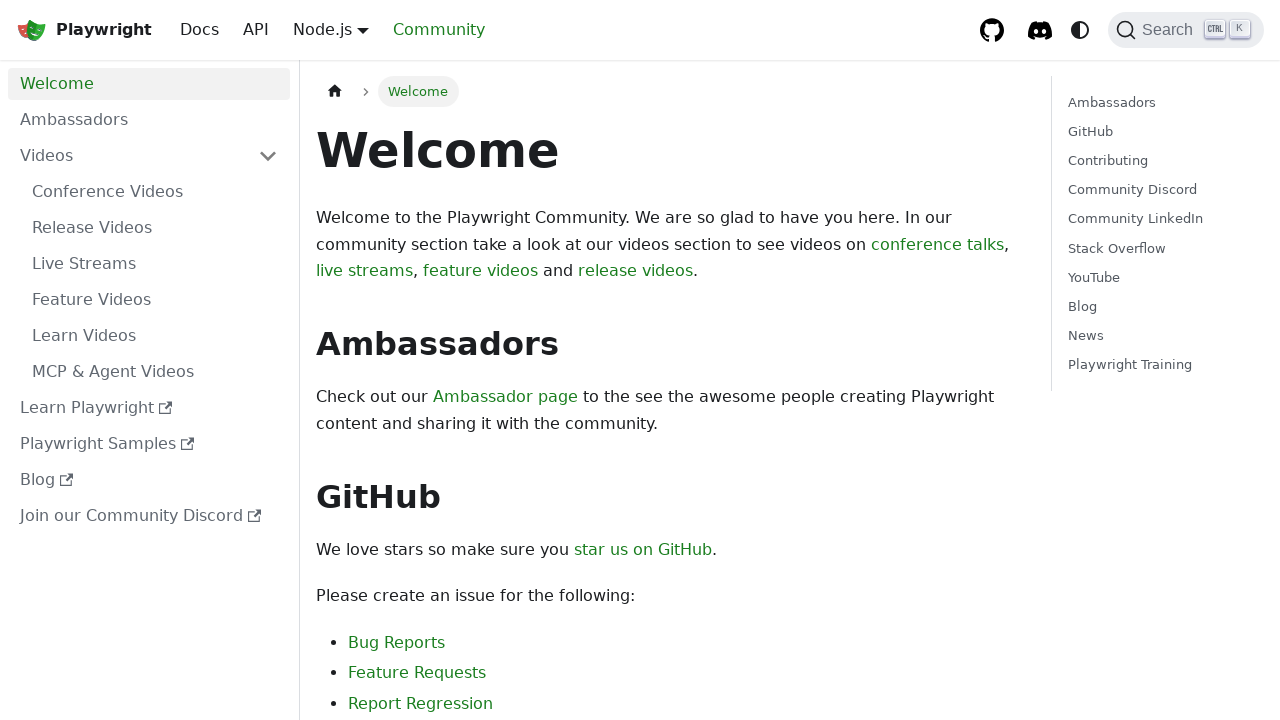